Tests drag and drop functionality by dragging a football element to two different drop zones and verifying the drops were successful

Starting URL: https://training-support.net/webelements/drag-drop

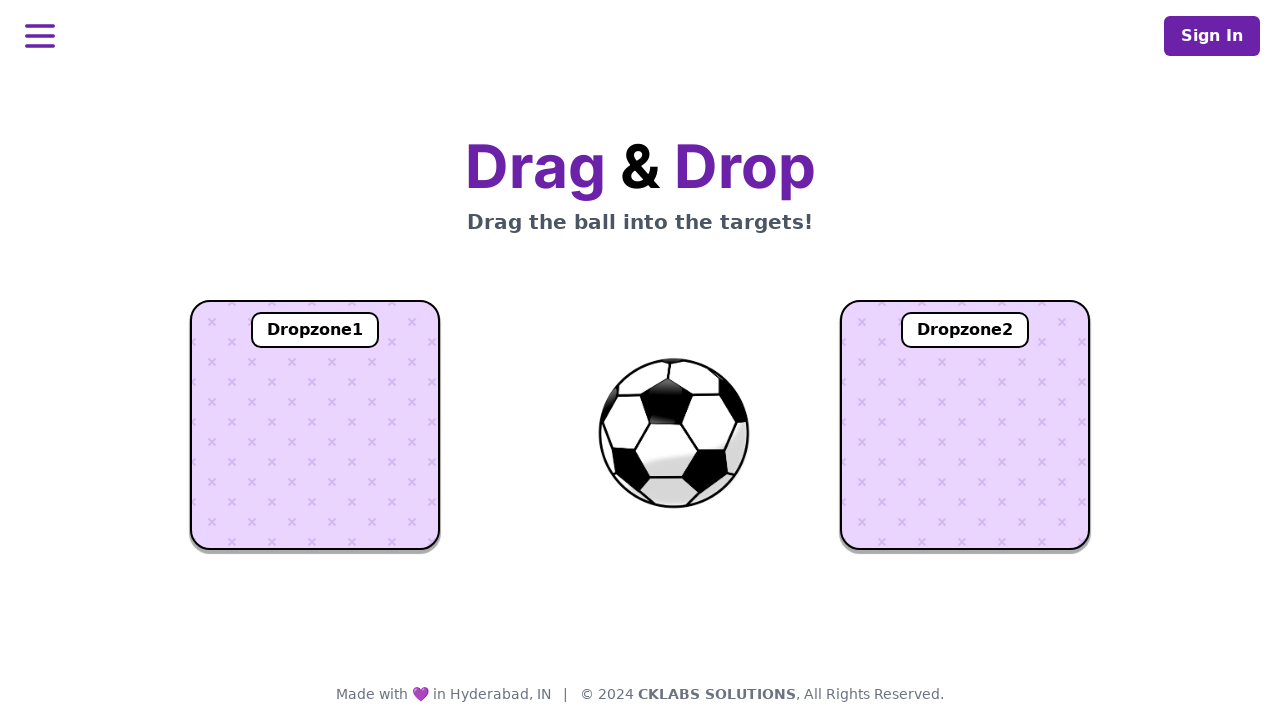

Located football element
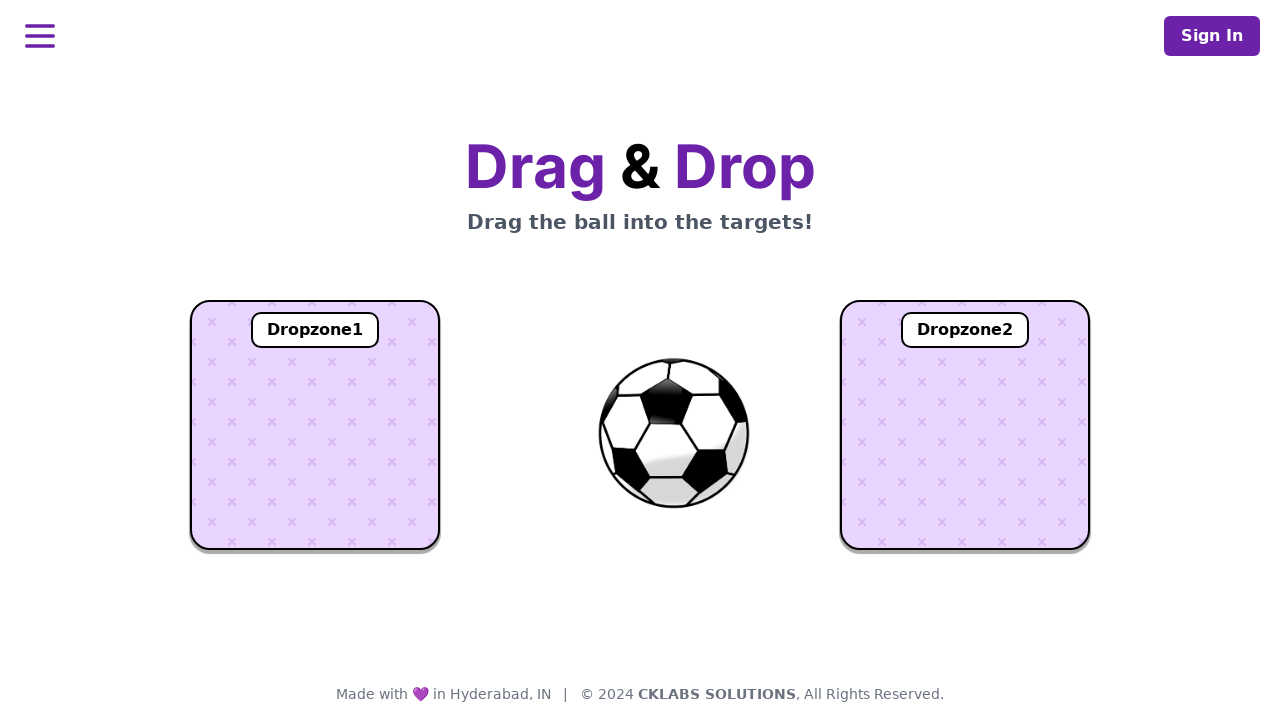

Located dropzone 1 element
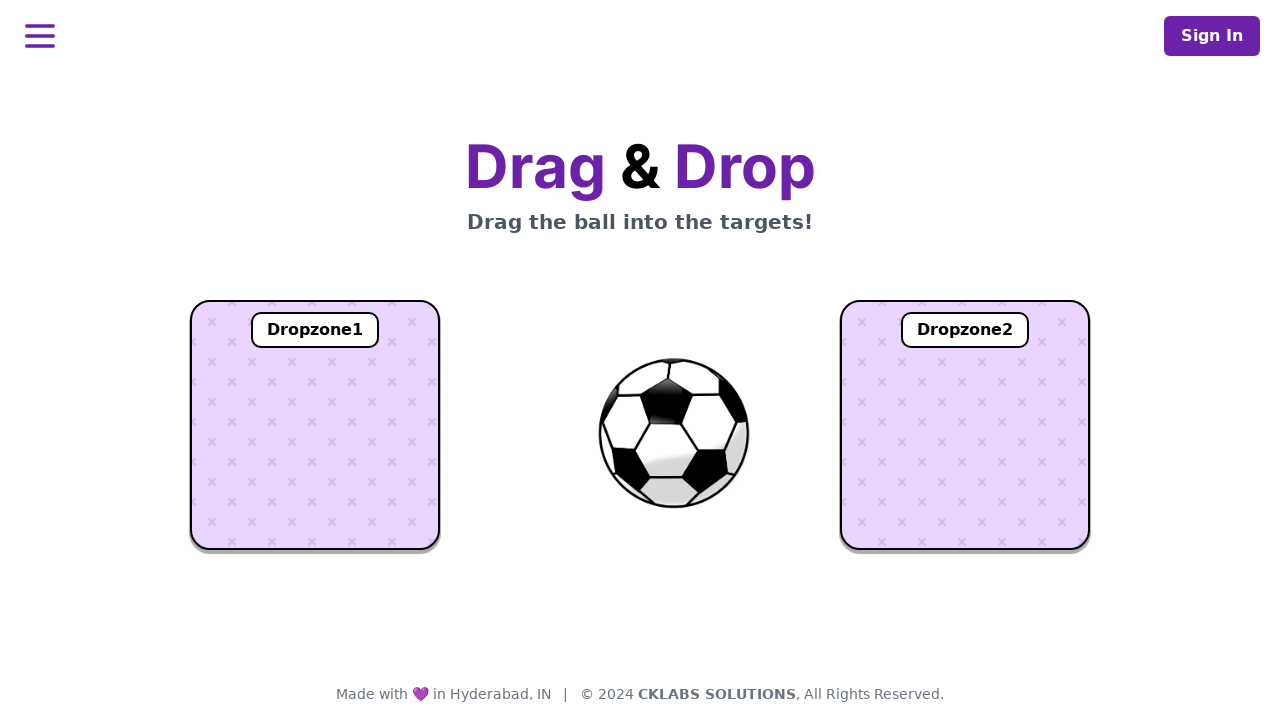

Located dropzone 2 element
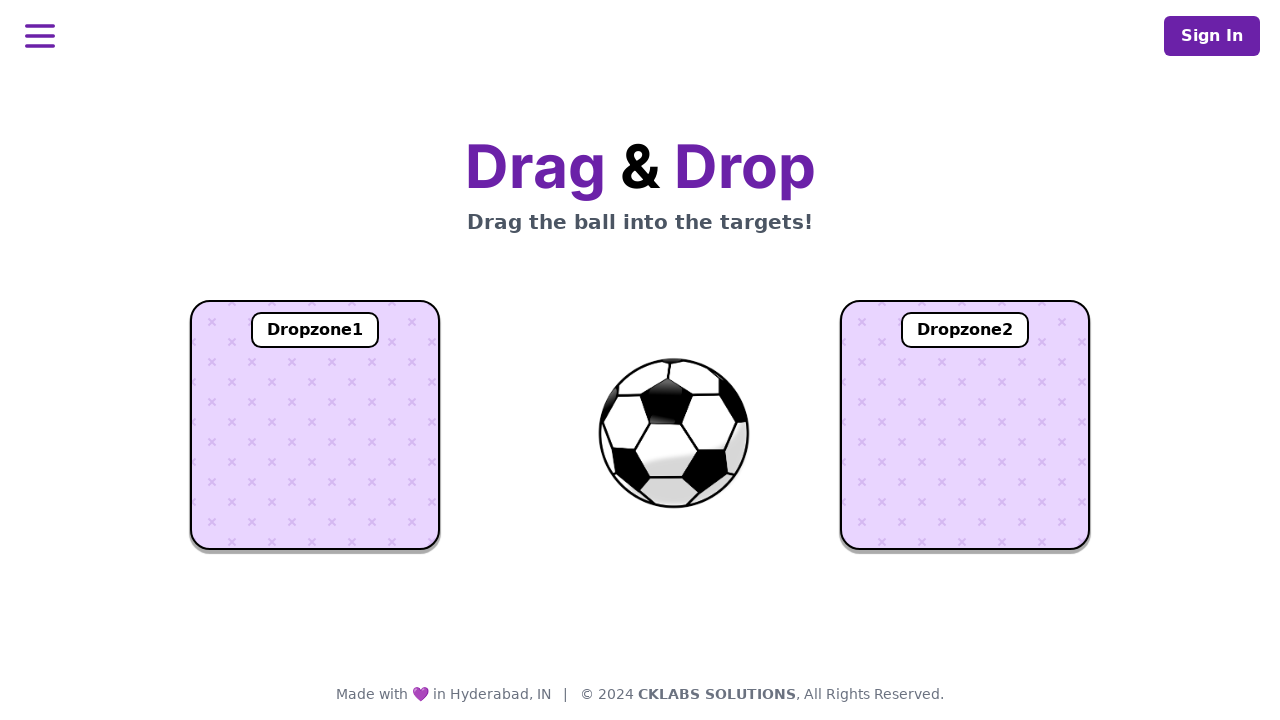

Dragged football element to dropzone 1 at (315, 425)
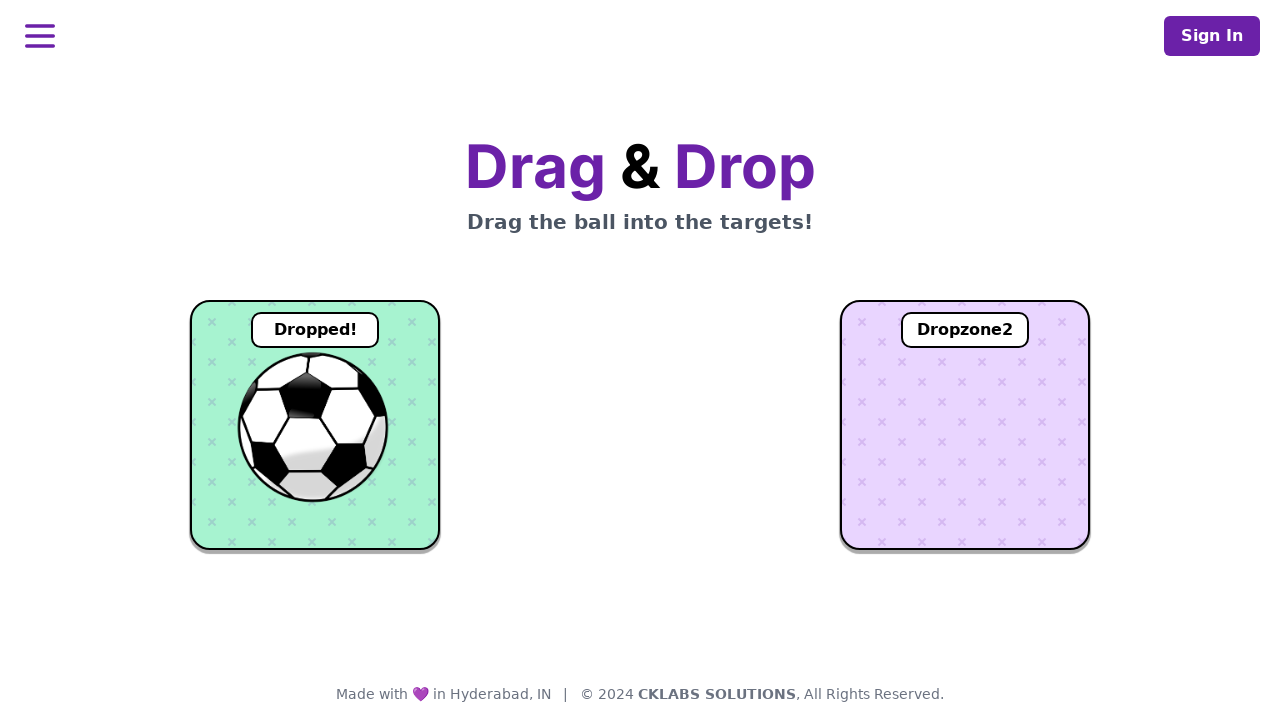

Verified football was successfully dropped in dropzone 1
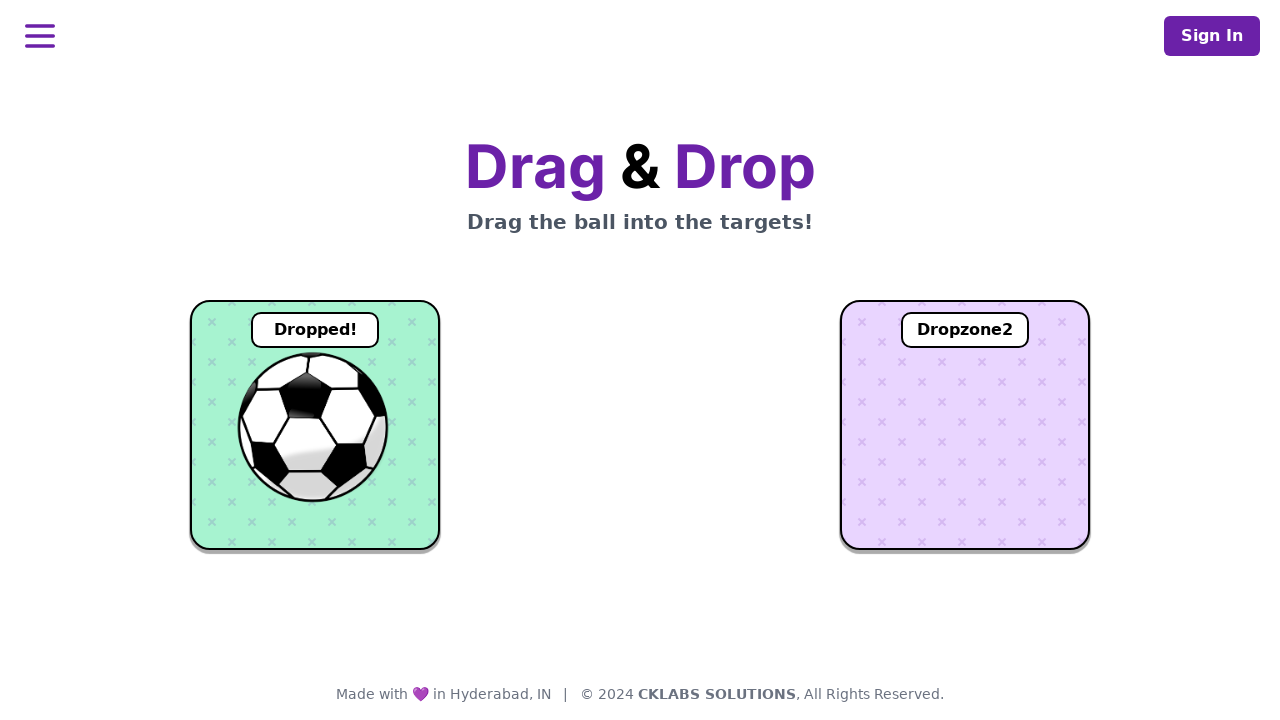

Dragged football element to dropzone 2 at (965, 425)
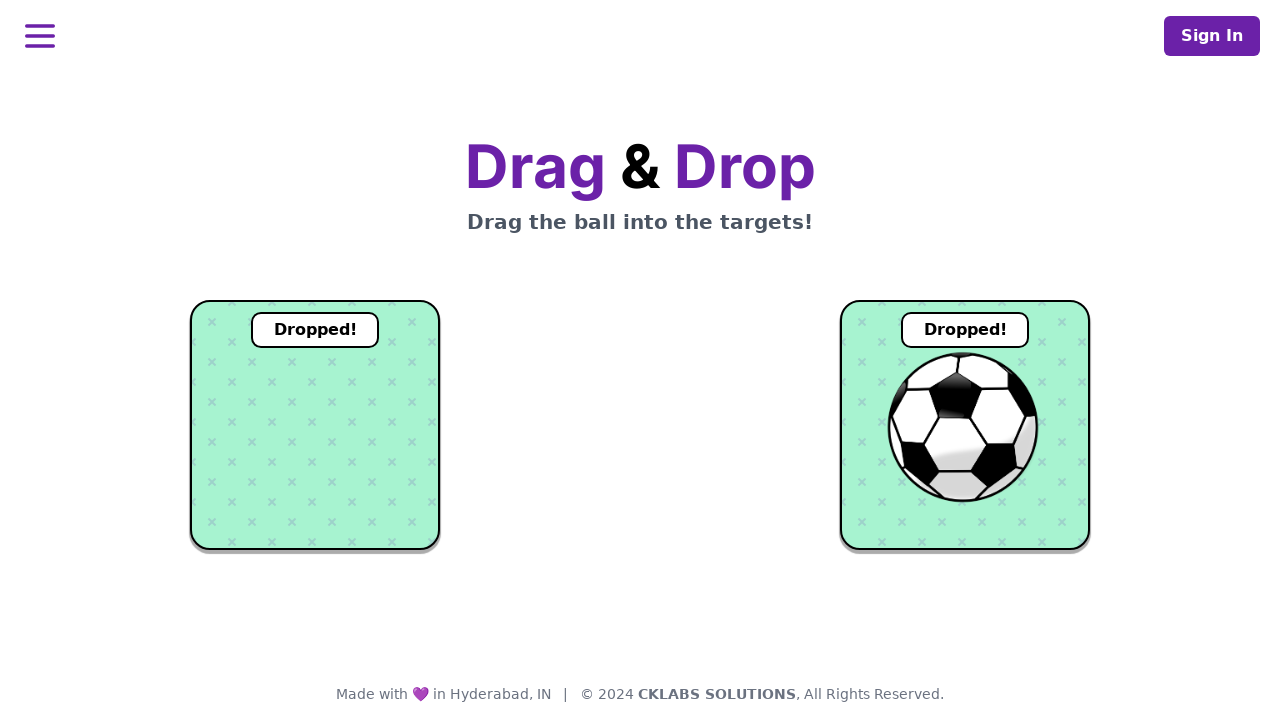

Verified football was successfully dropped in dropzone 2
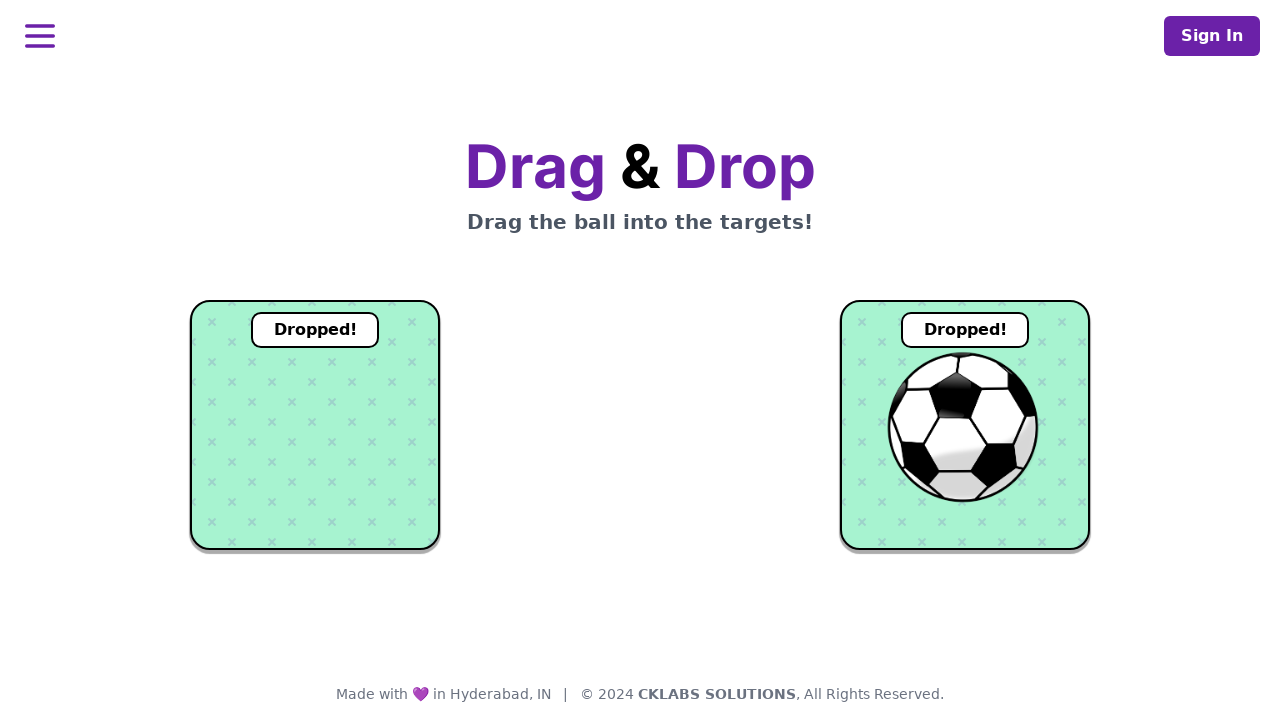

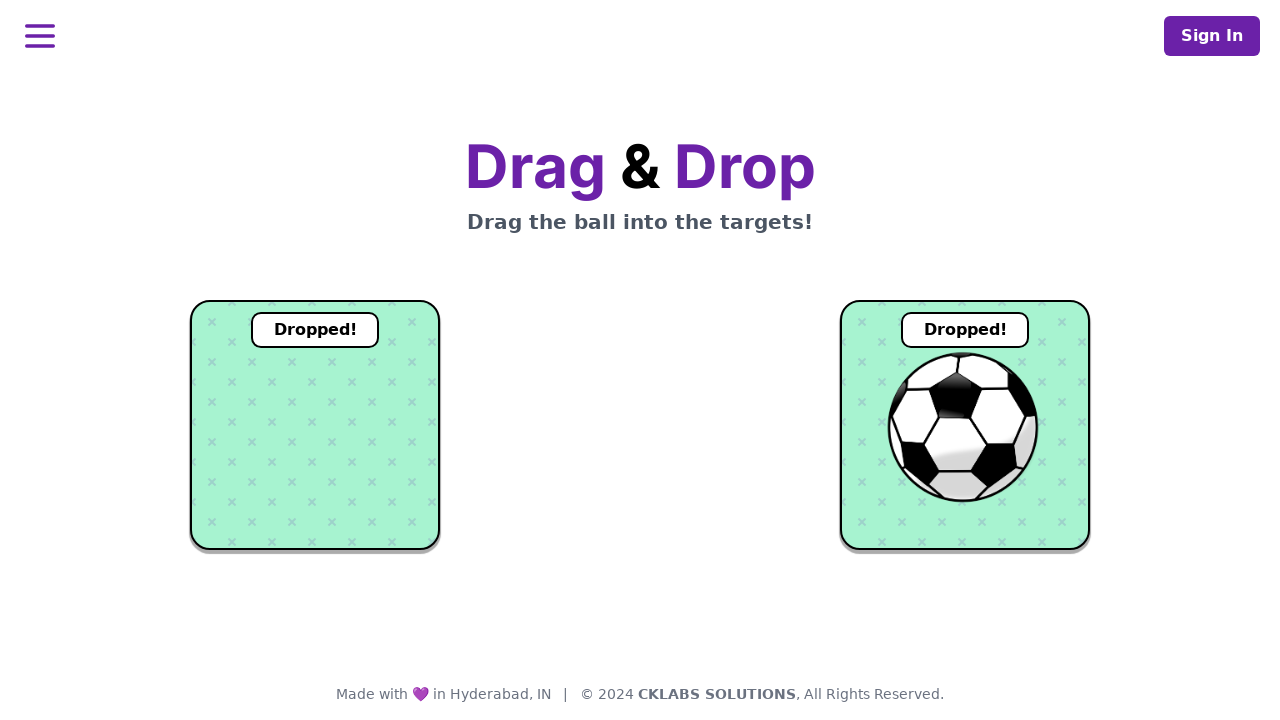